Tests adding specific items (Cucumber, Brocolli, Beetroot) to a shopping cart, proceeding to checkout, and applying a promo code on an e-commerce practice site.

Starting URL: https://rahulshettyacademy.com/seleniumPractise/

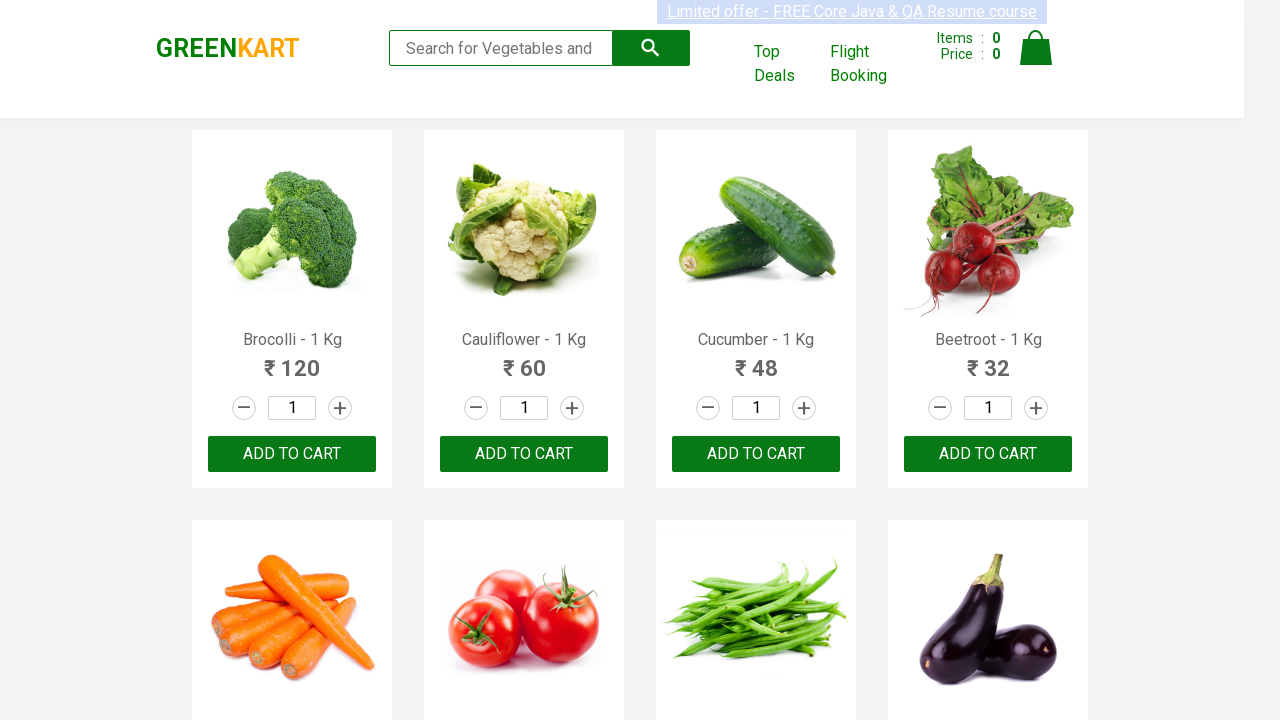

Waited for product names to load
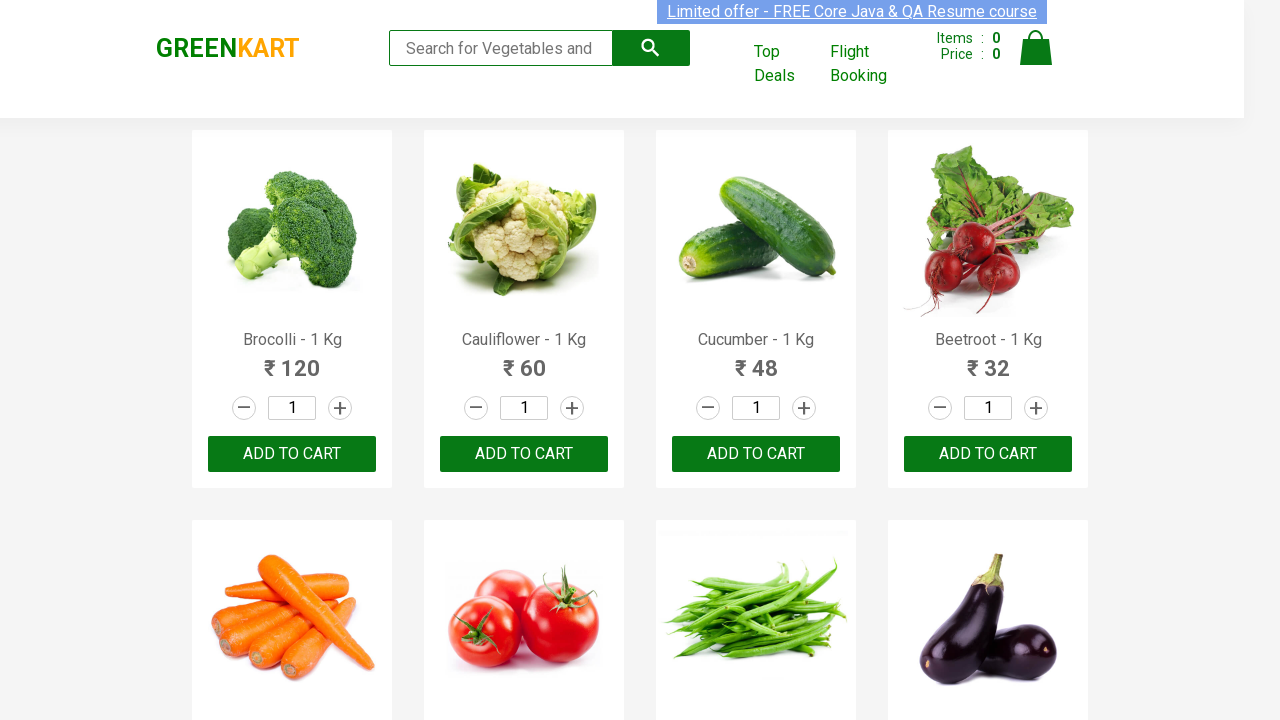

Added 'Brocolli' to cart at (292, 454) on xpath=//div[@class='product-action']/button >> nth=0
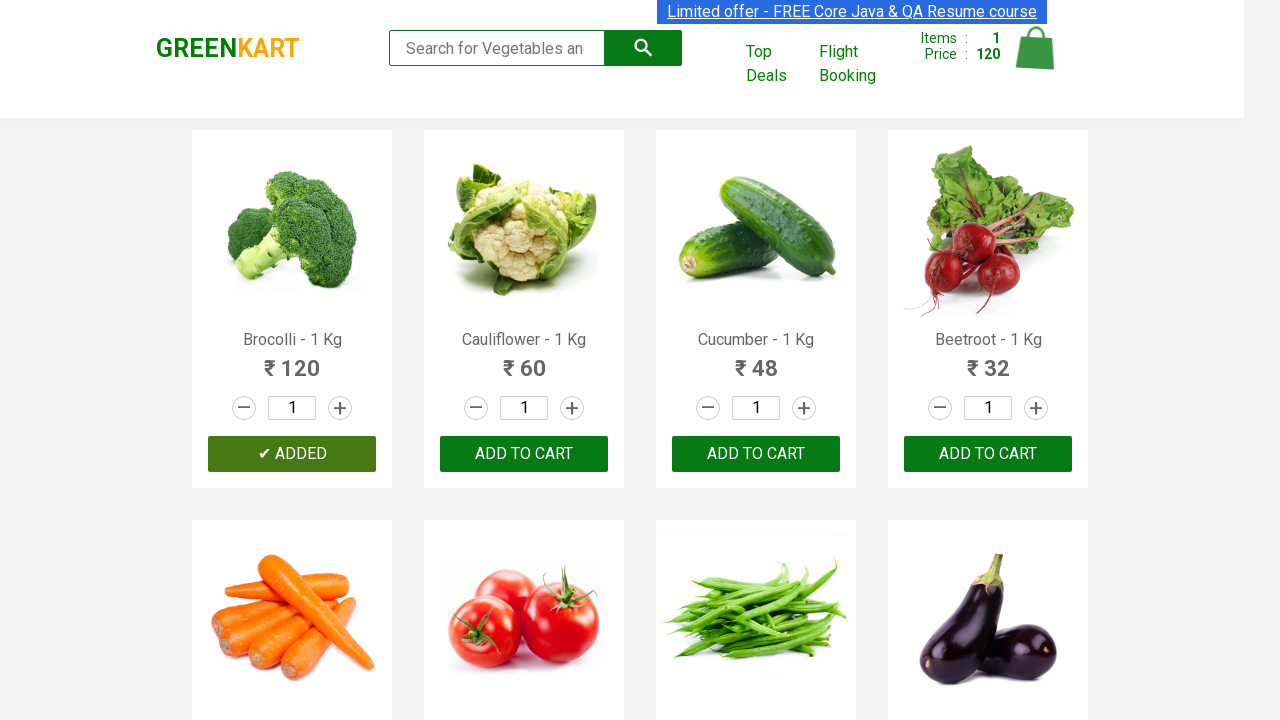

Added 'Cucumber' to cart at (756, 454) on xpath=//div[@class='product-action']/button >> nth=2
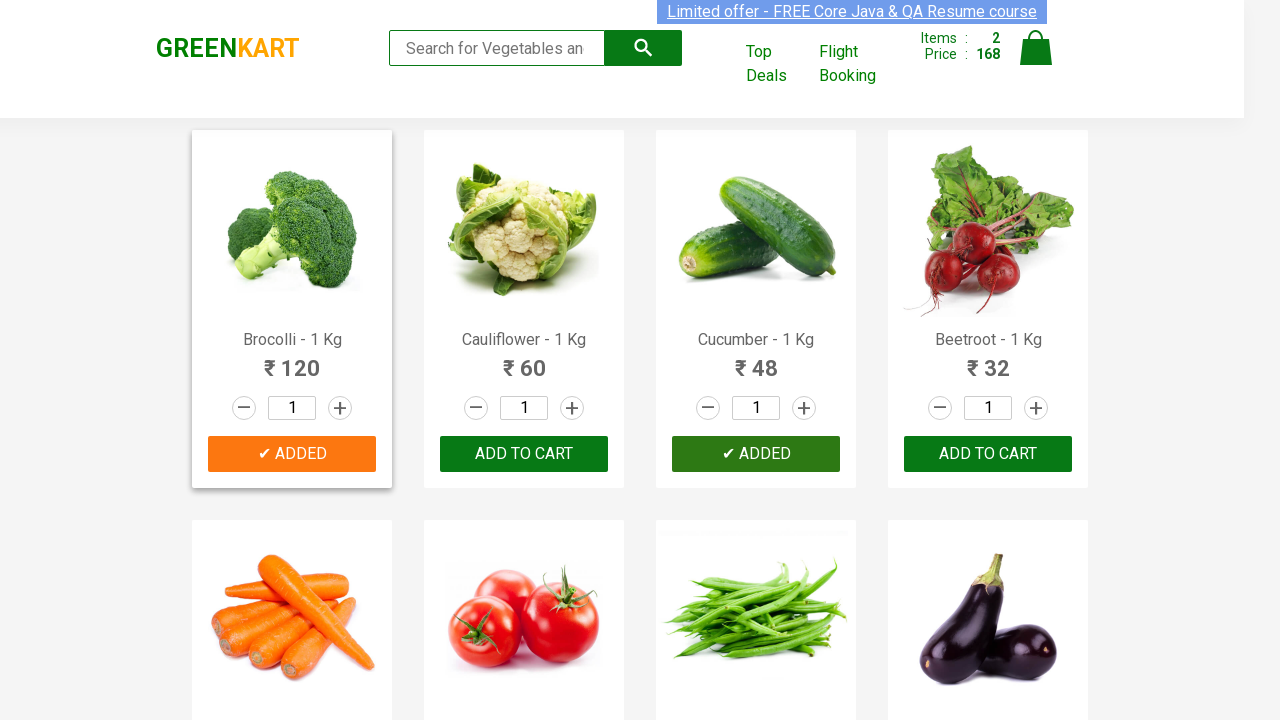

Added 'Beetroot' to cart at (988, 454) on xpath=//div[@class='product-action']/button >> nth=3
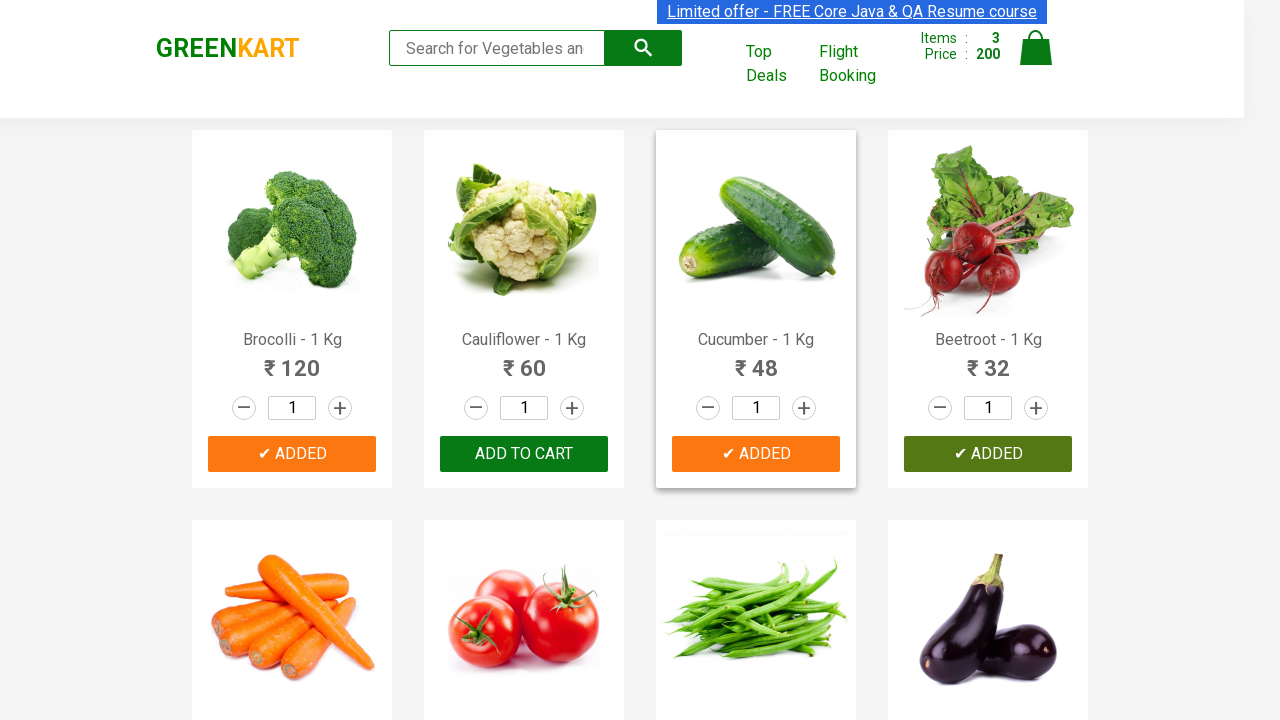

Clicked on cart icon at (1036, 48) on img[alt='Cart']
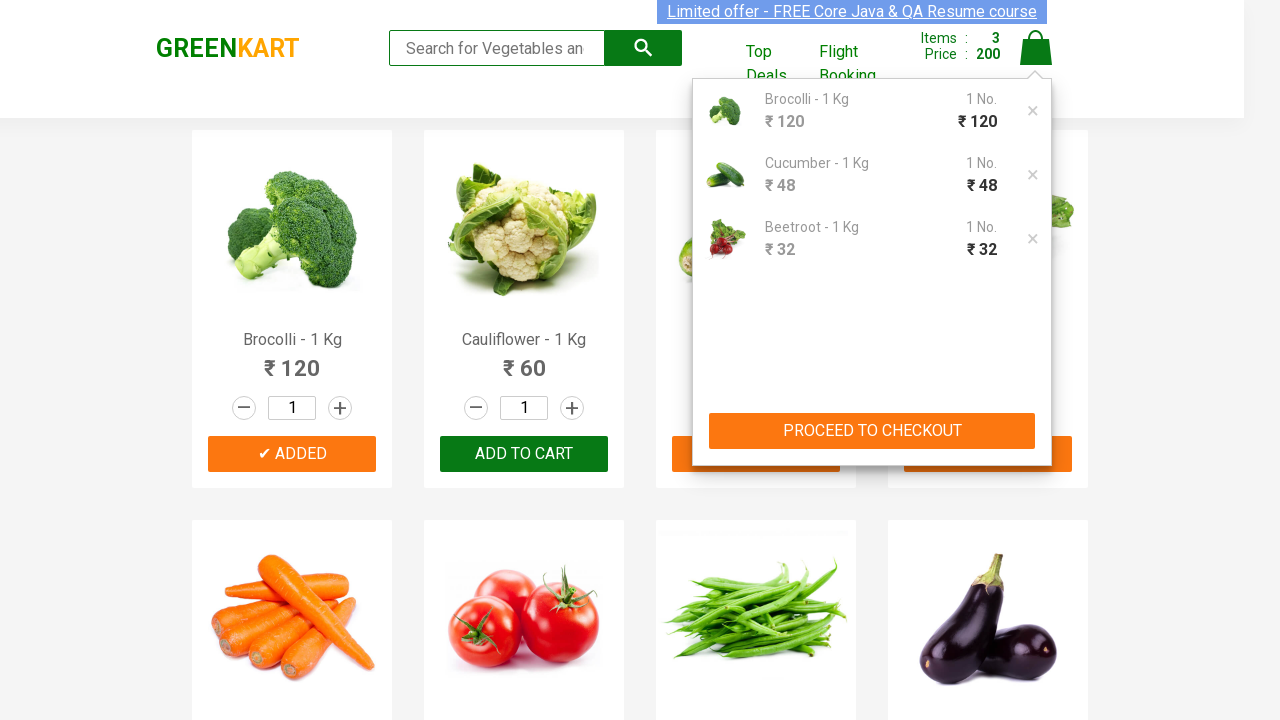

Clicked PROCEED TO CHECKOUT button at (872, 431) on xpath=//button[contains(text(),'PROCEED TO CHECKOUT')]
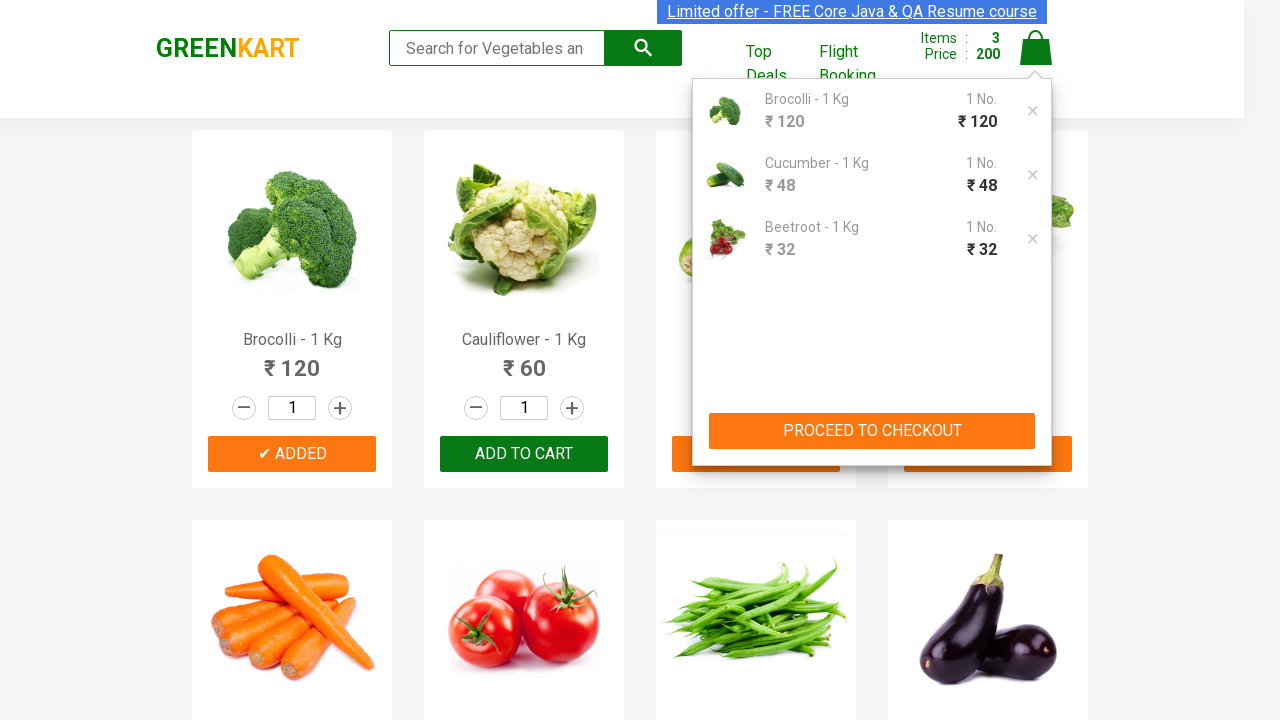

Entered promo code 'rahulshettyacademy' on input.promoCode
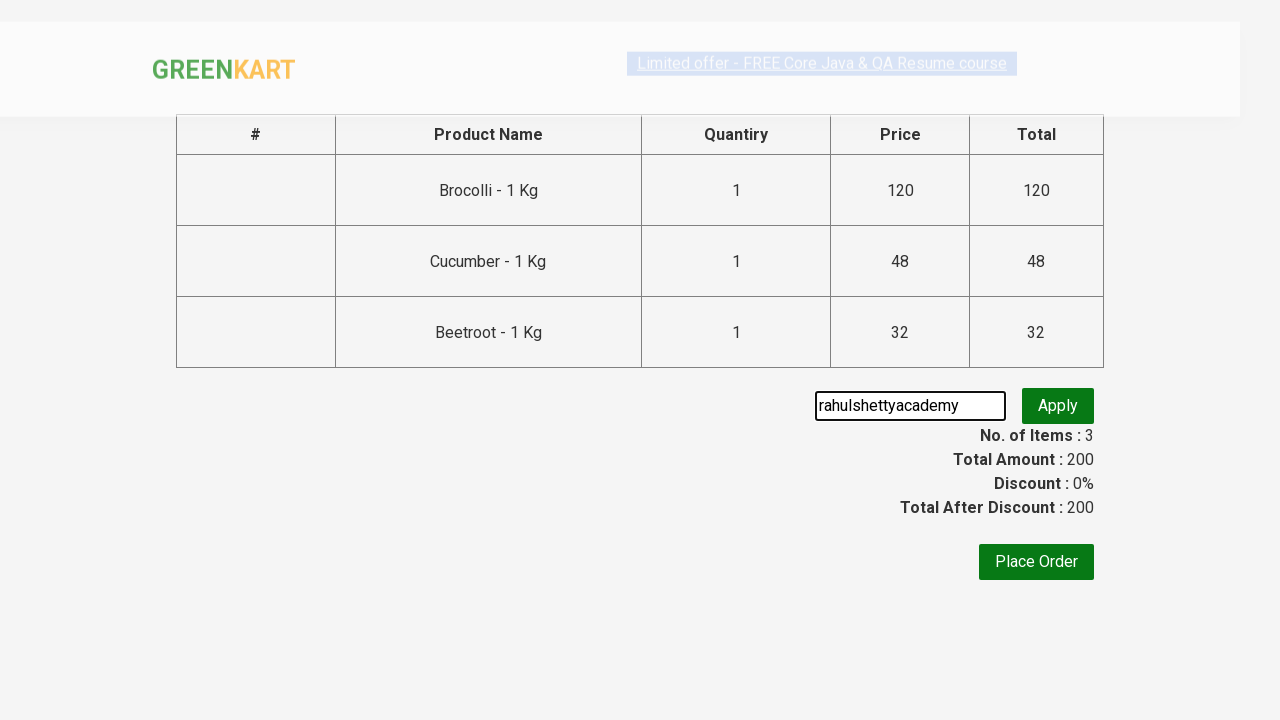

Clicked apply promo code button at (1058, 406) on button.promoBtn
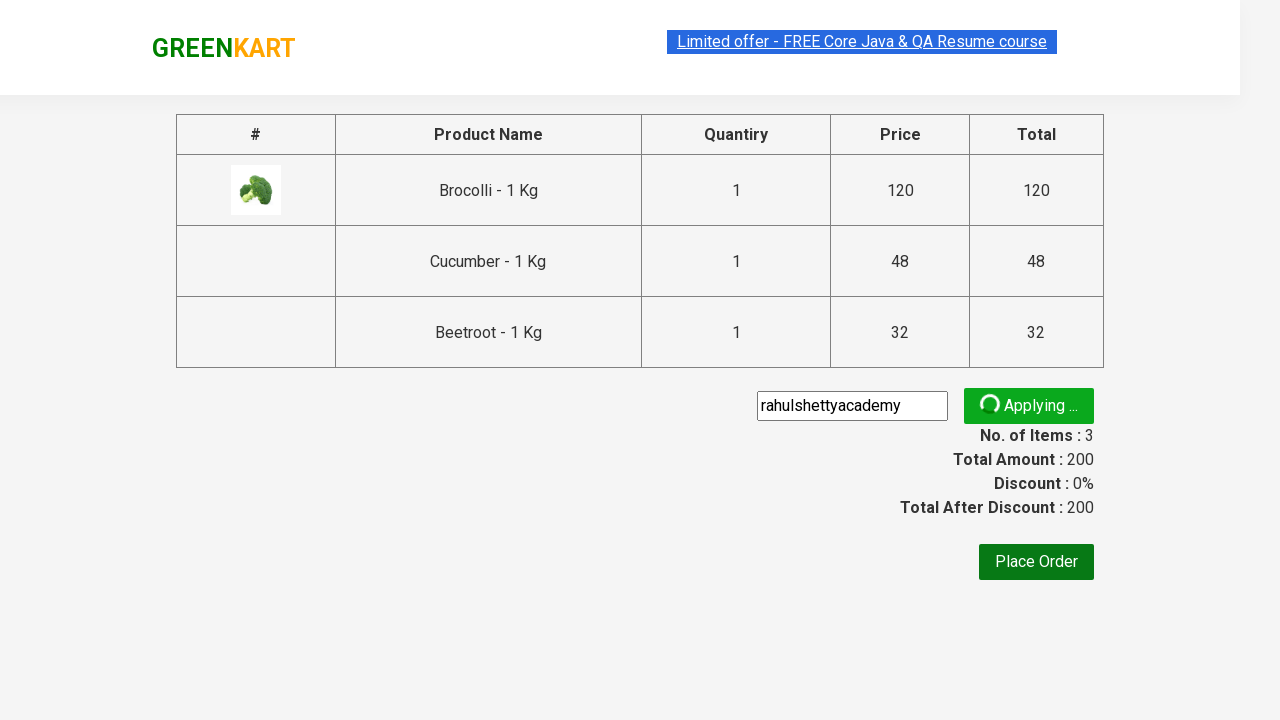

Promo code applied successfully
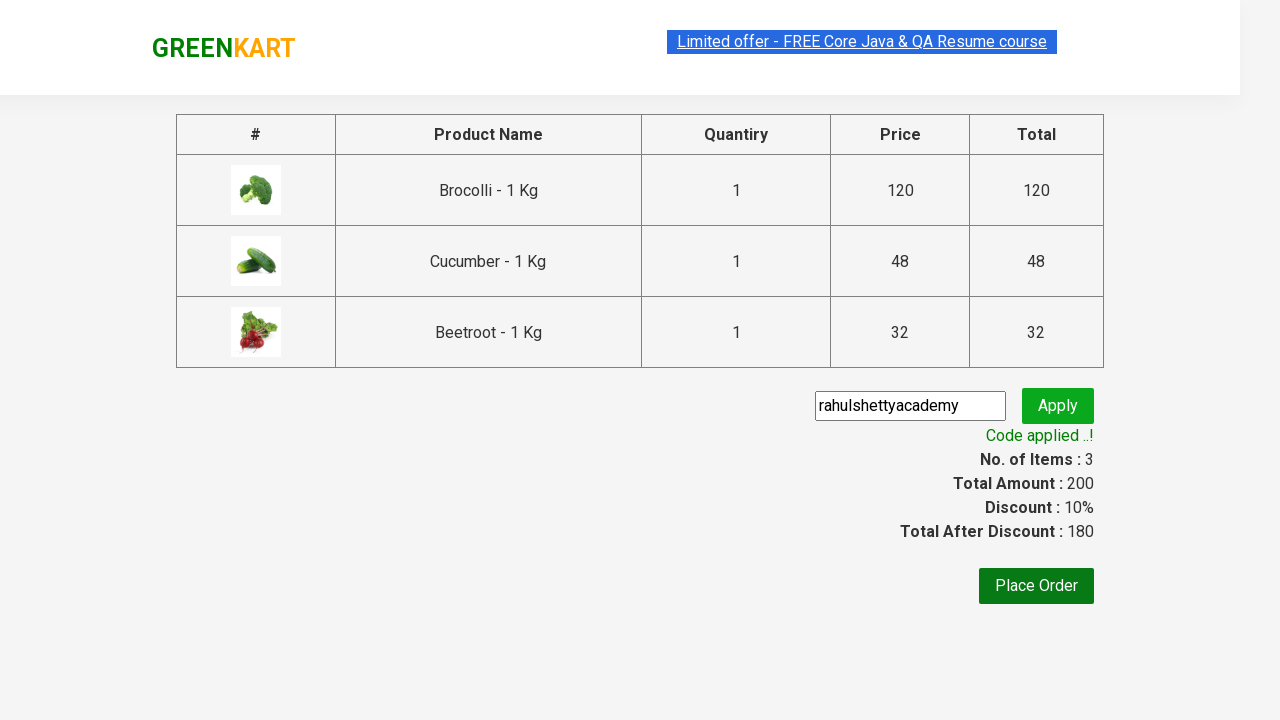

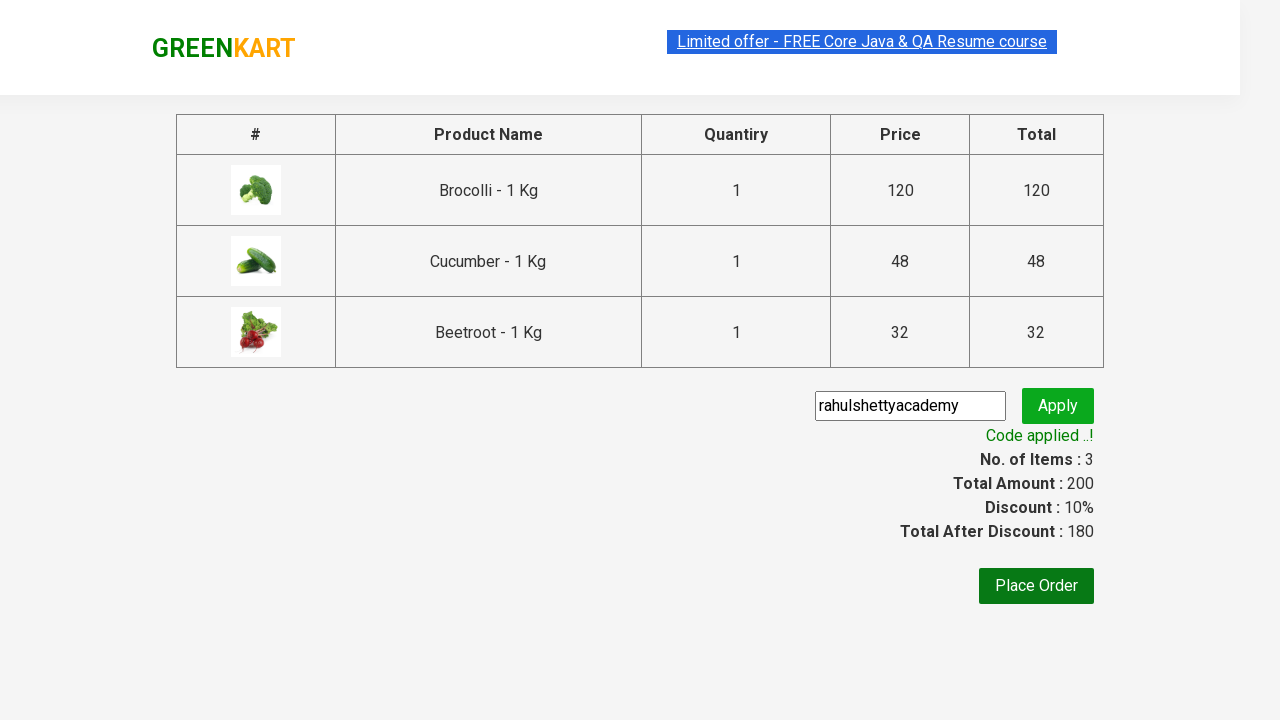